Navigates to Atlassian Jira product page and verifies that the main content container and heading elements are present and accessible.

Starting URL: https://www.atlassian.com/software/jira

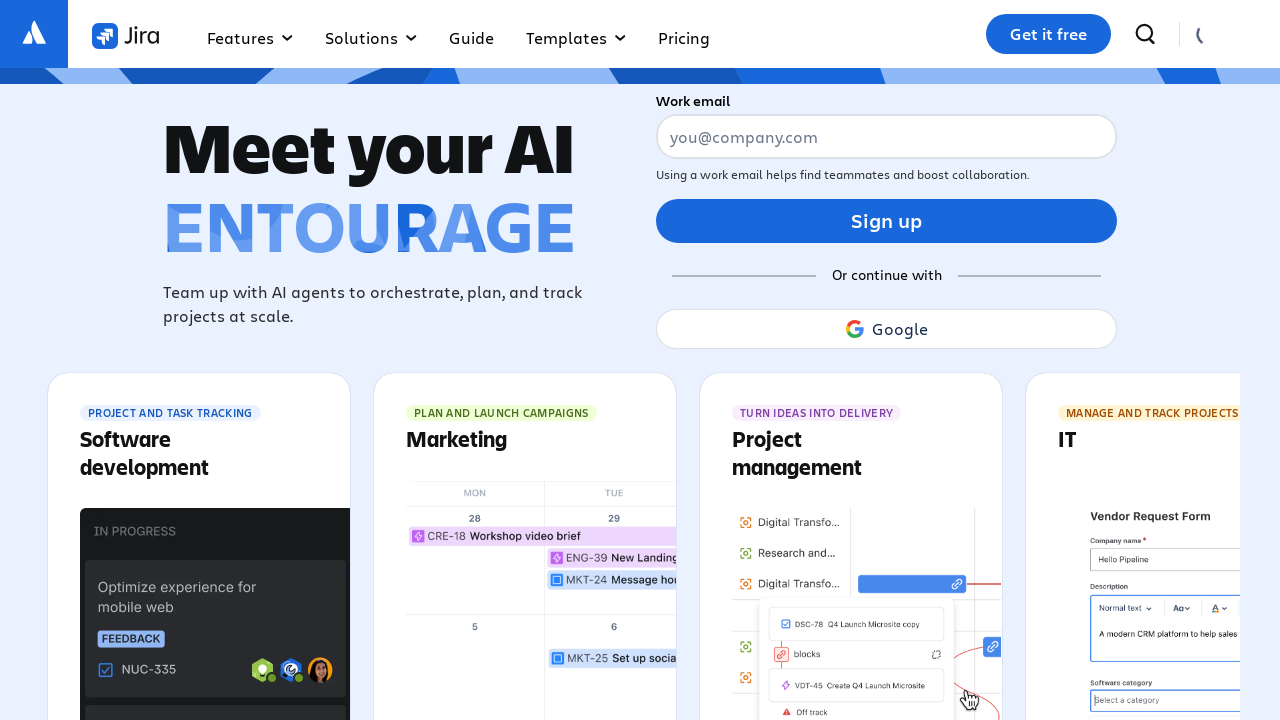

Main content container #wac-root is visible
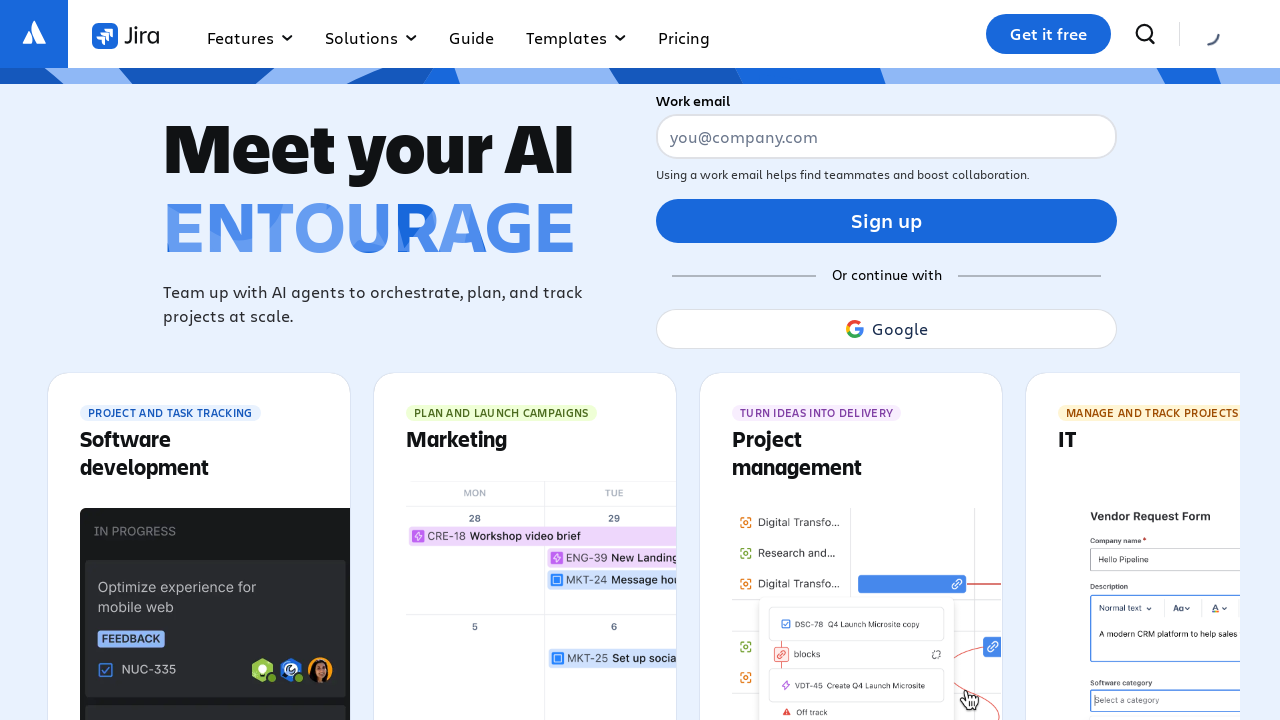

H1 heading element is present on the page
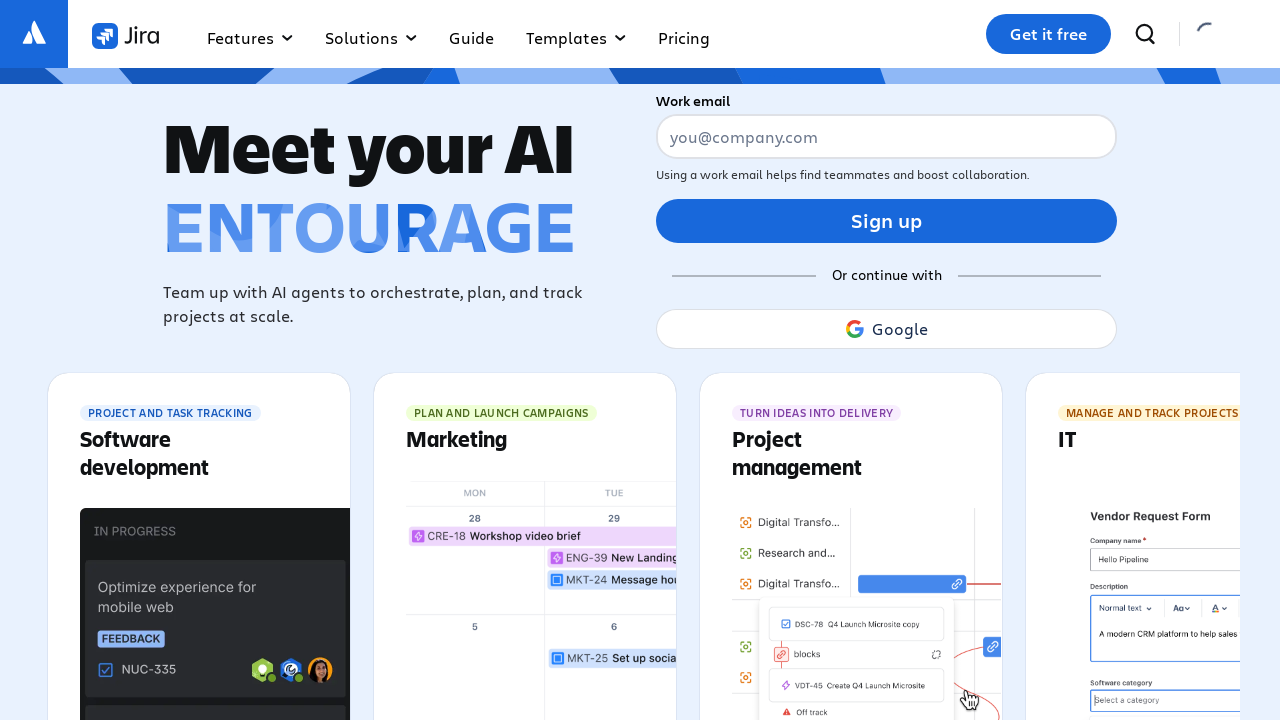

Retrieved h1 text content: 'Meet your AI ENTOURAGE'
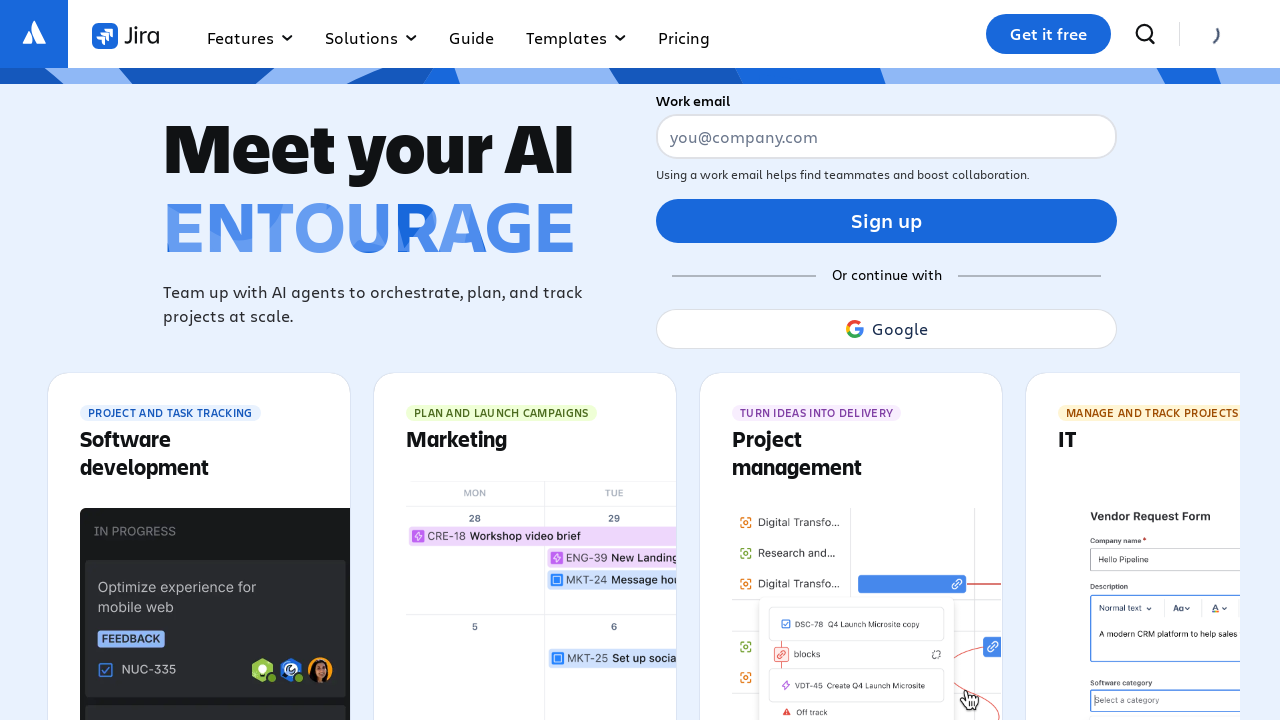

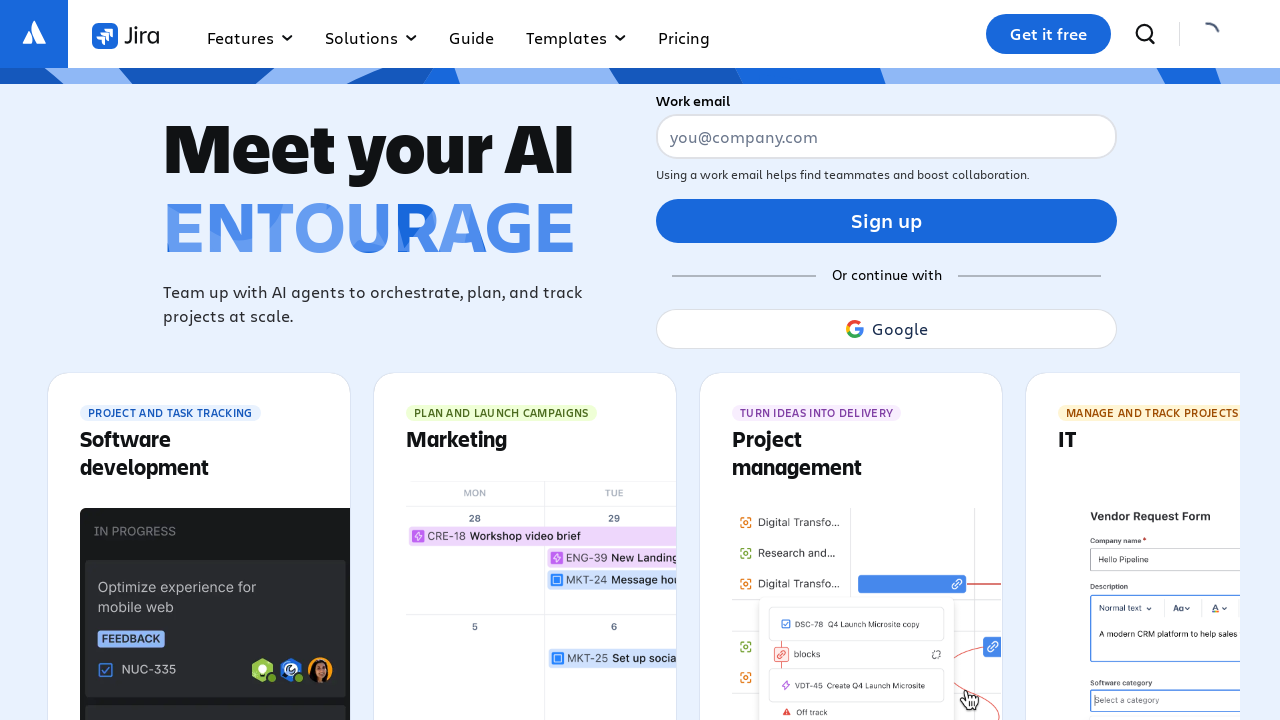